Tests accepting a JavaScript alert by clicking OK

Starting URL: https://the-internet.herokuapp.com/

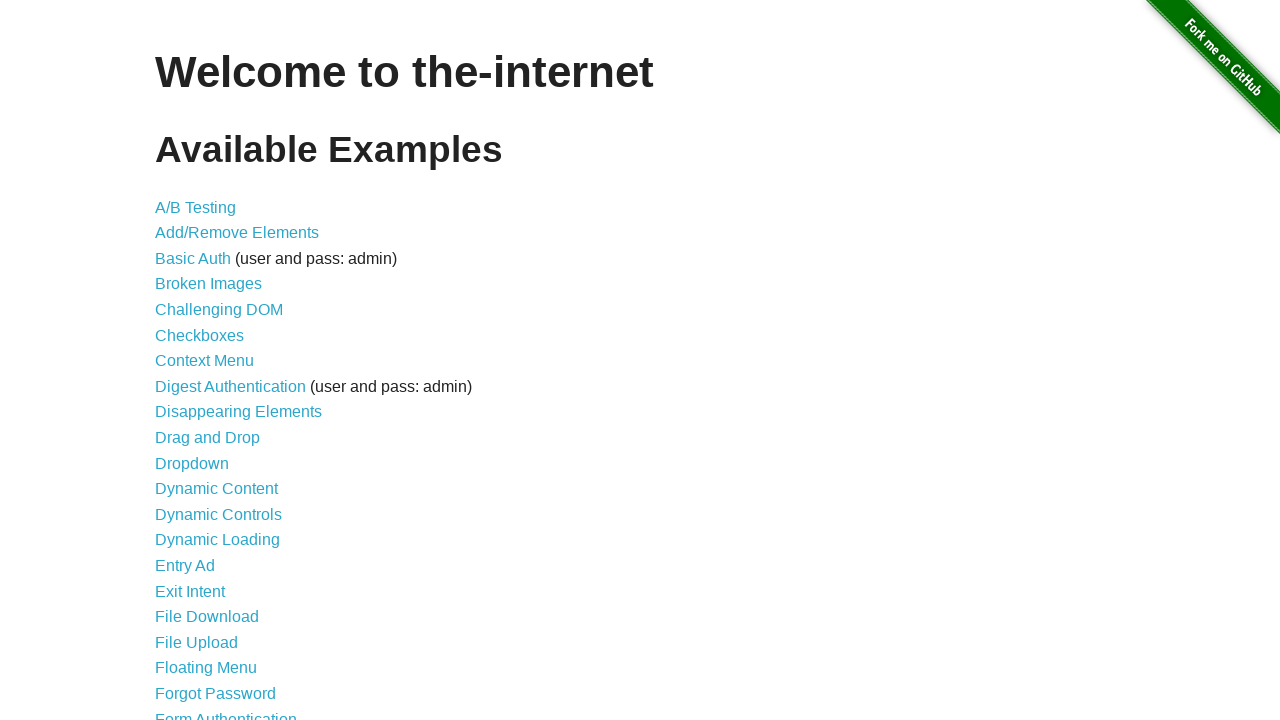

Clicked on JavaScript Alerts link at (214, 361) on a[href='/javascript_alerts']
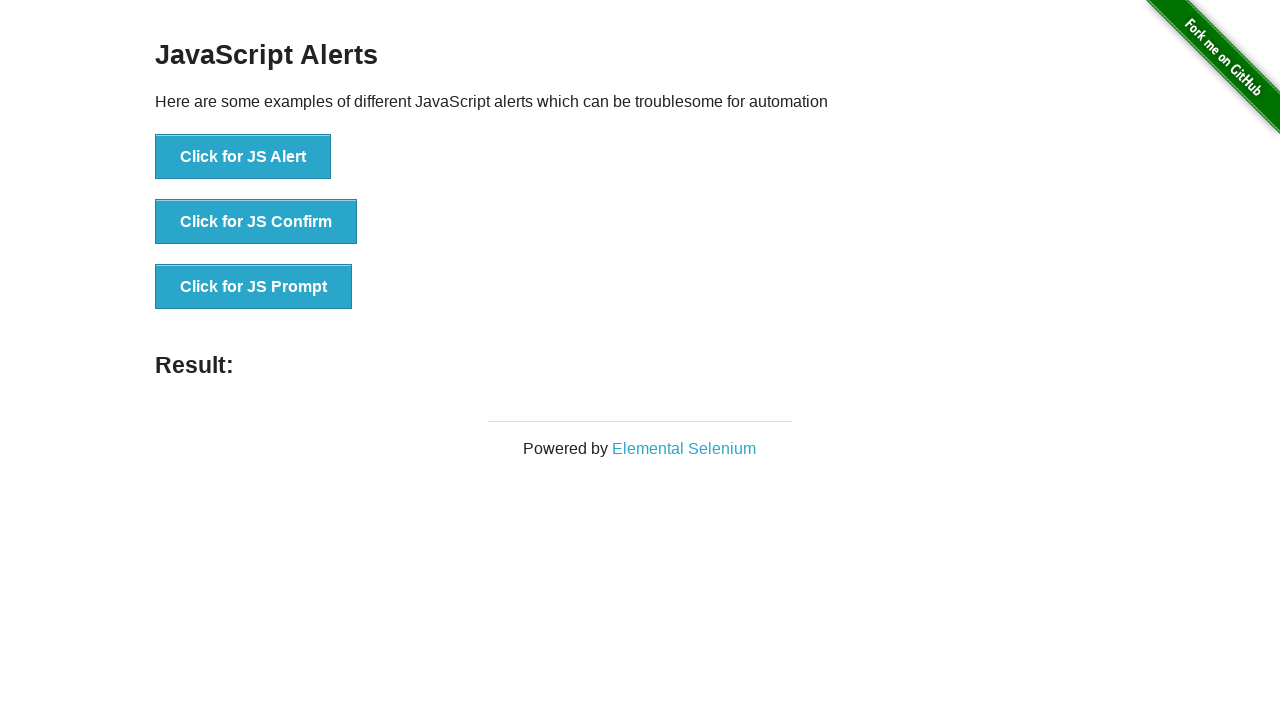

Set up dialog handler to accept alerts
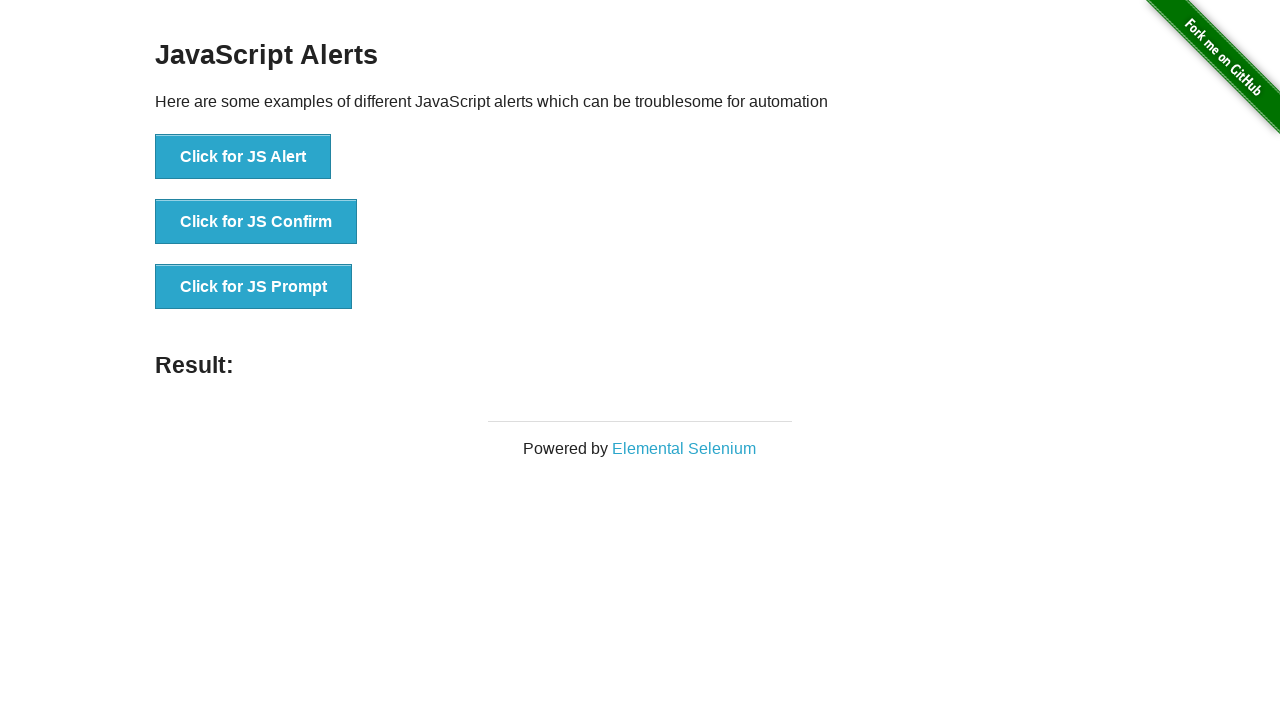

Clicked the JS Alert button at (243, 157) on button[onclick='jsAlert()']
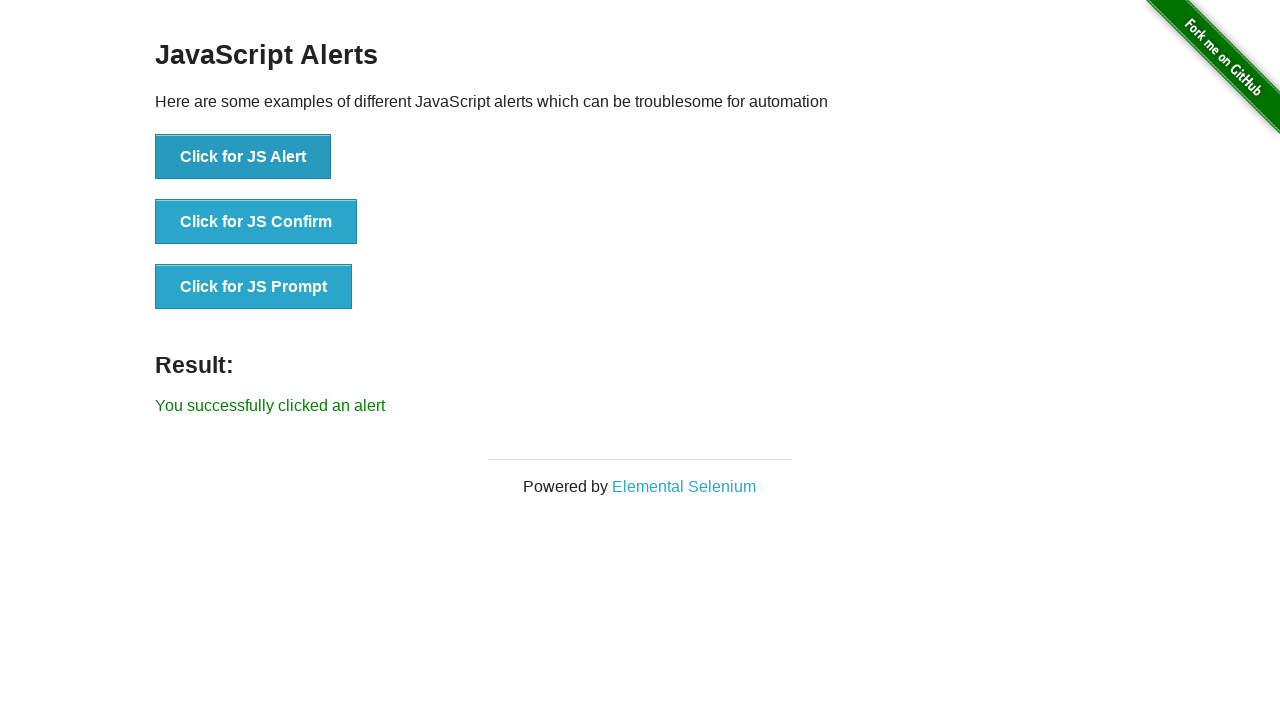

Waited for result element to appear after accepting alert
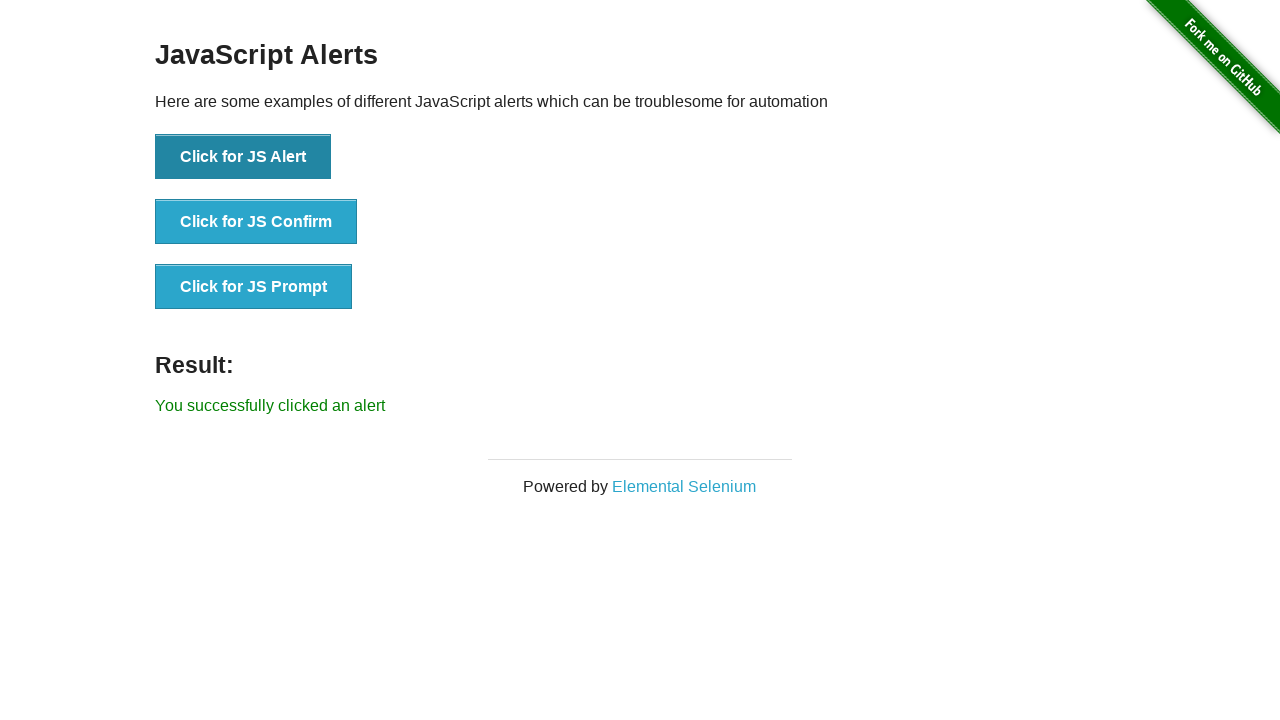

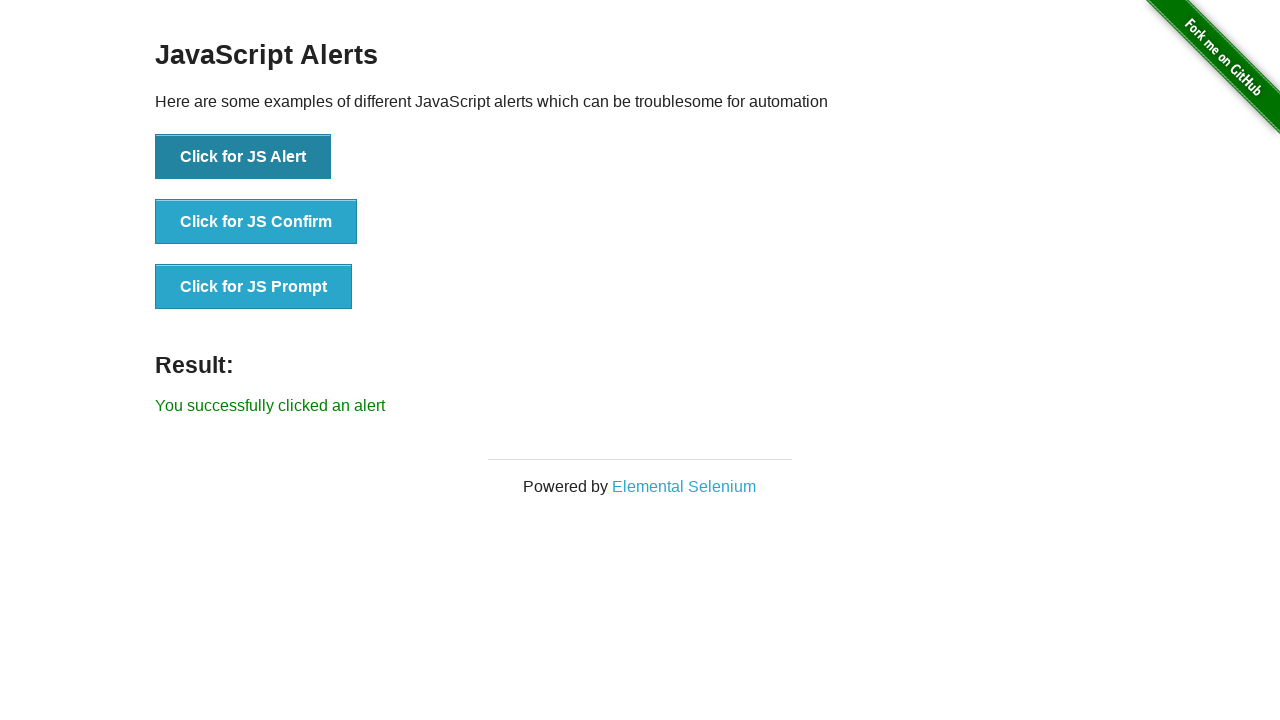